Tests checkbox functionality by navigating to checkboxes page, clicking checkbox 1 to select it, and verifying checkbox 2 is already selected

Starting URL: https://practice.cydeo.com/

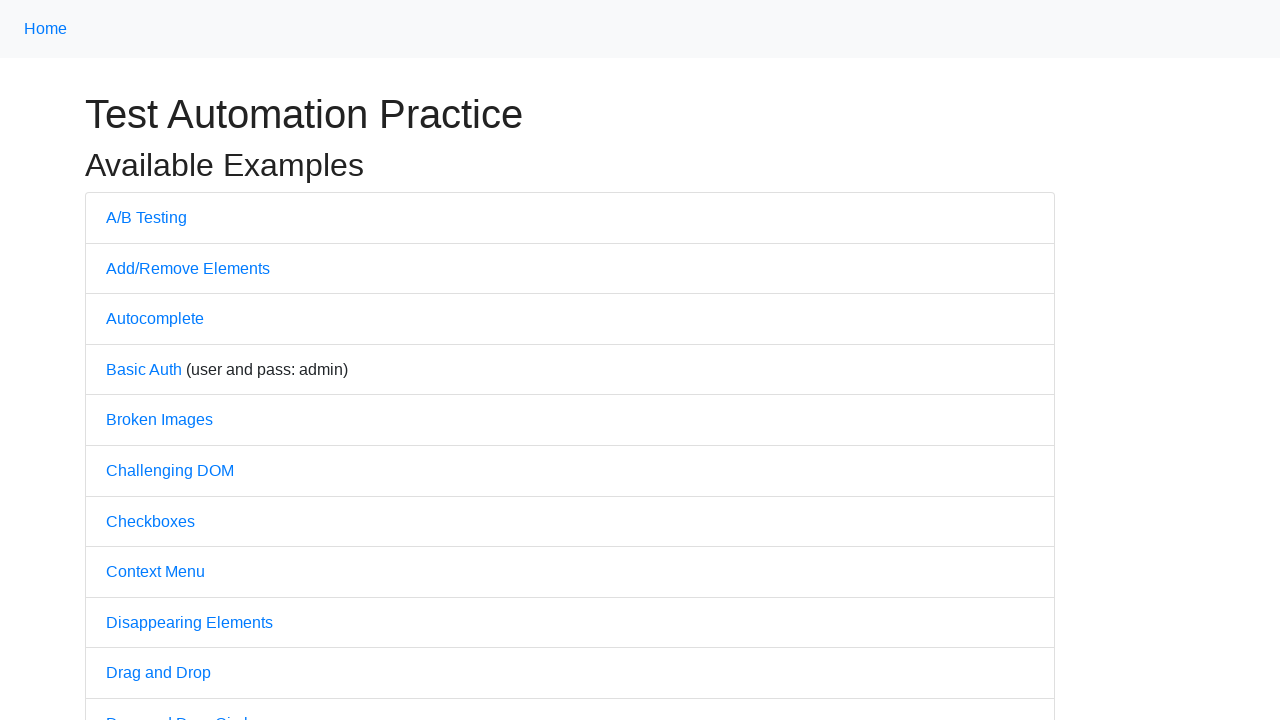

Navigated to practice.cydeo.com homepage
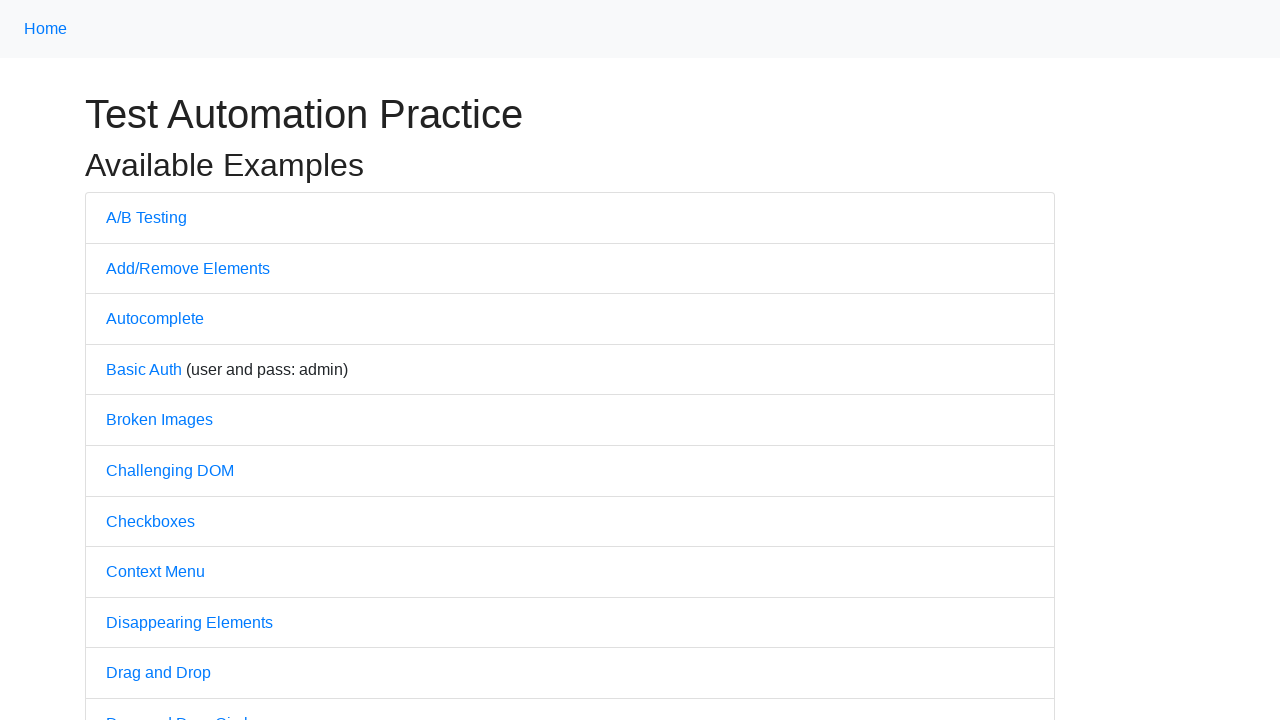

Clicked on Checkboxes link at (150, 521) on text=Checkboxes
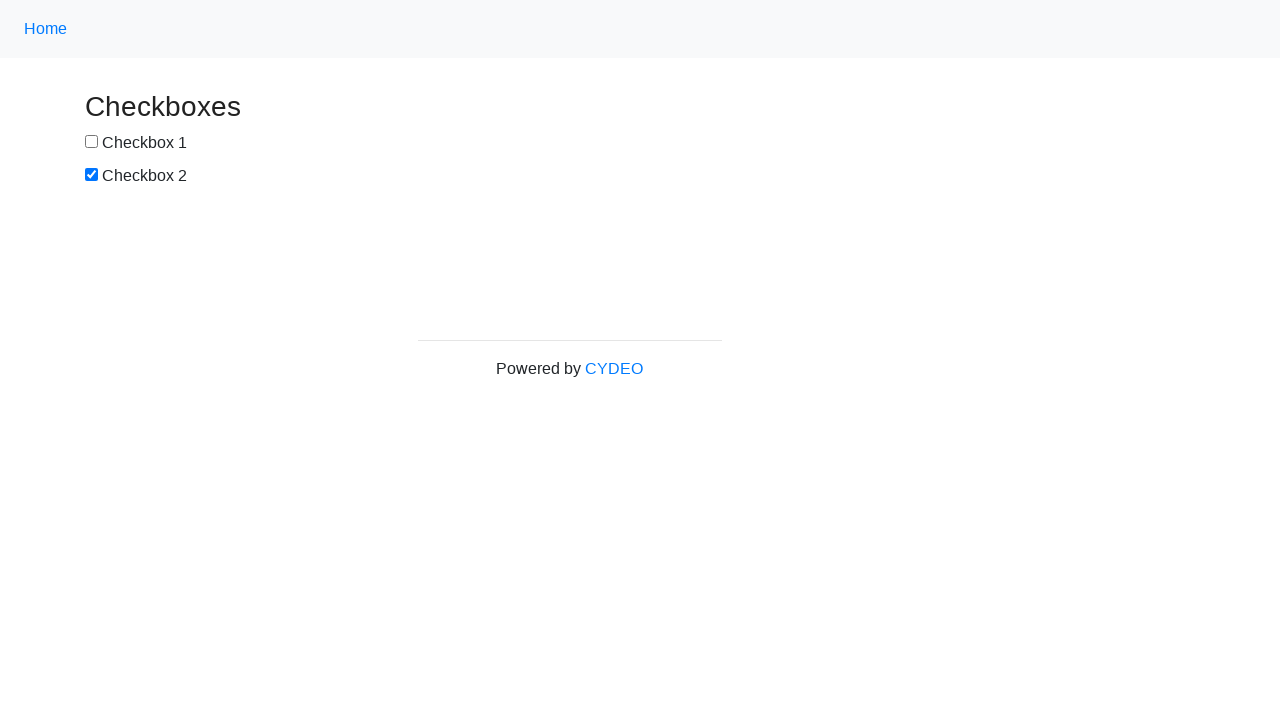

Clicked checkbox 1 to select it at (92, 142) on #box1
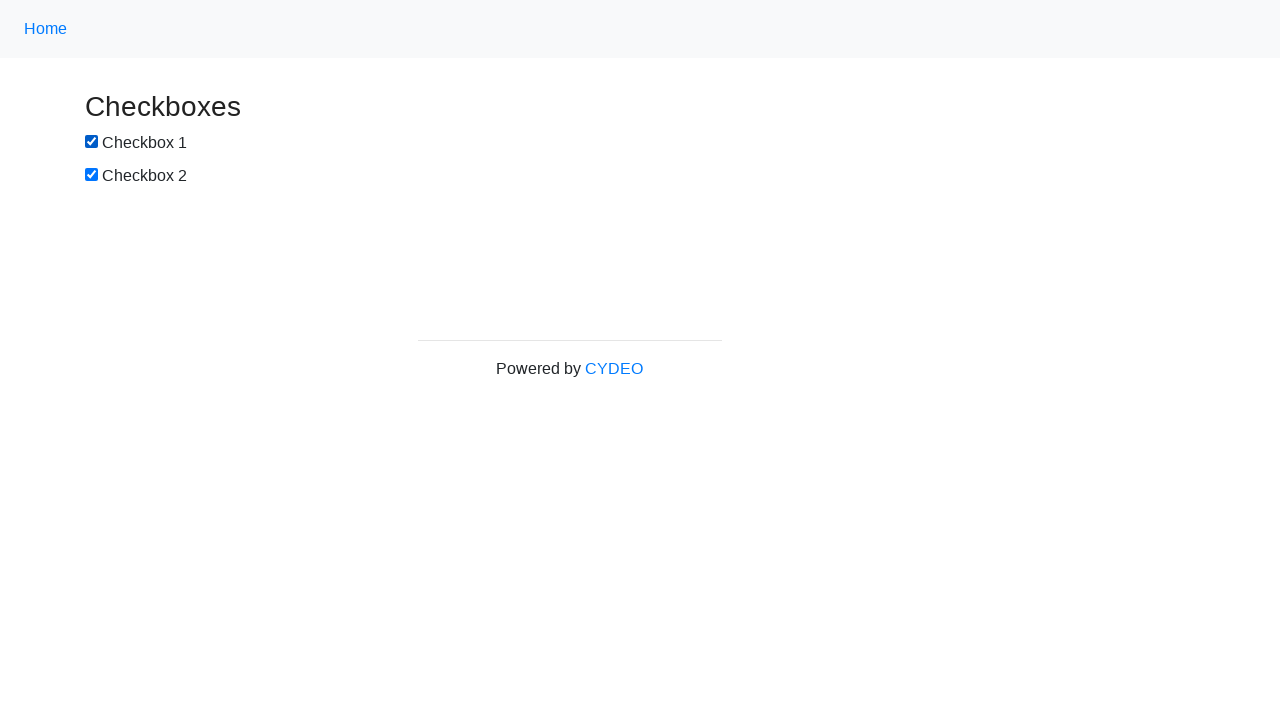

Verified checkbox 1 is checked
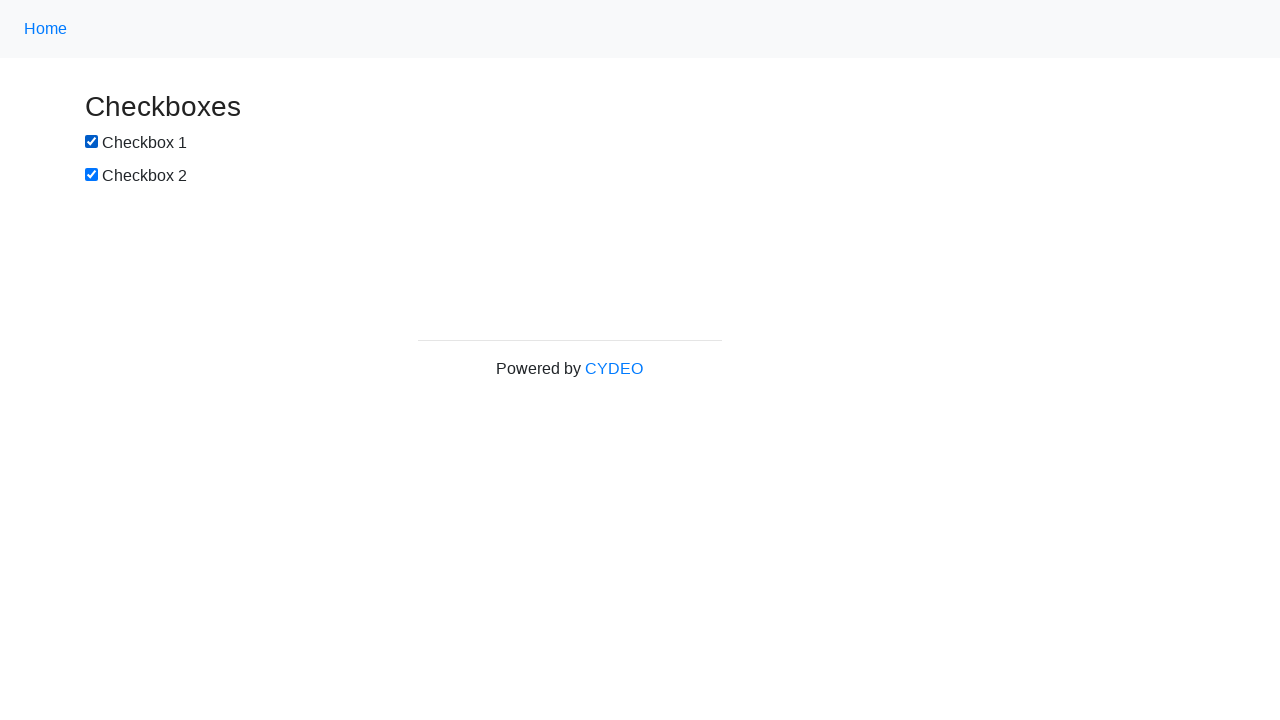

Verified checkbox 2 is checked
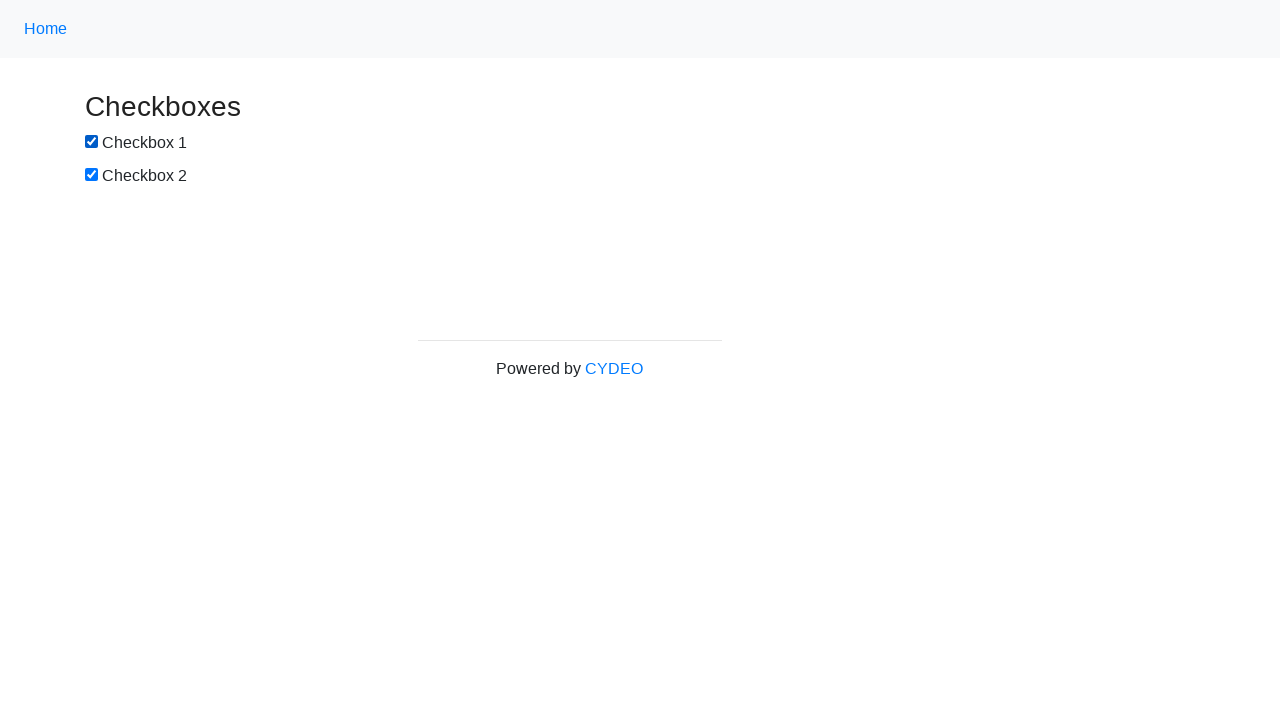

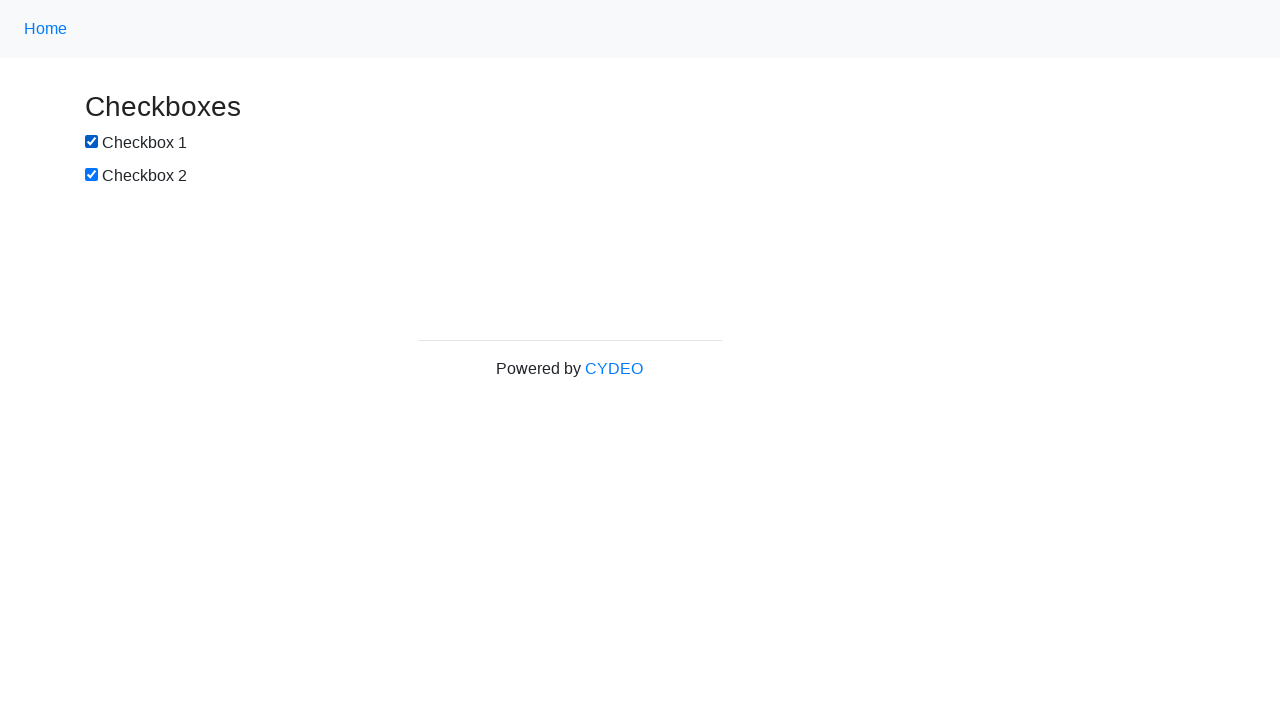